Tests API response modification by intercepting the fruit API, fetching the real response, appending a new fruit to it, and verifying the added fruit appears on the page

Starting URL: https://demo.playwright.dev/api-mocking

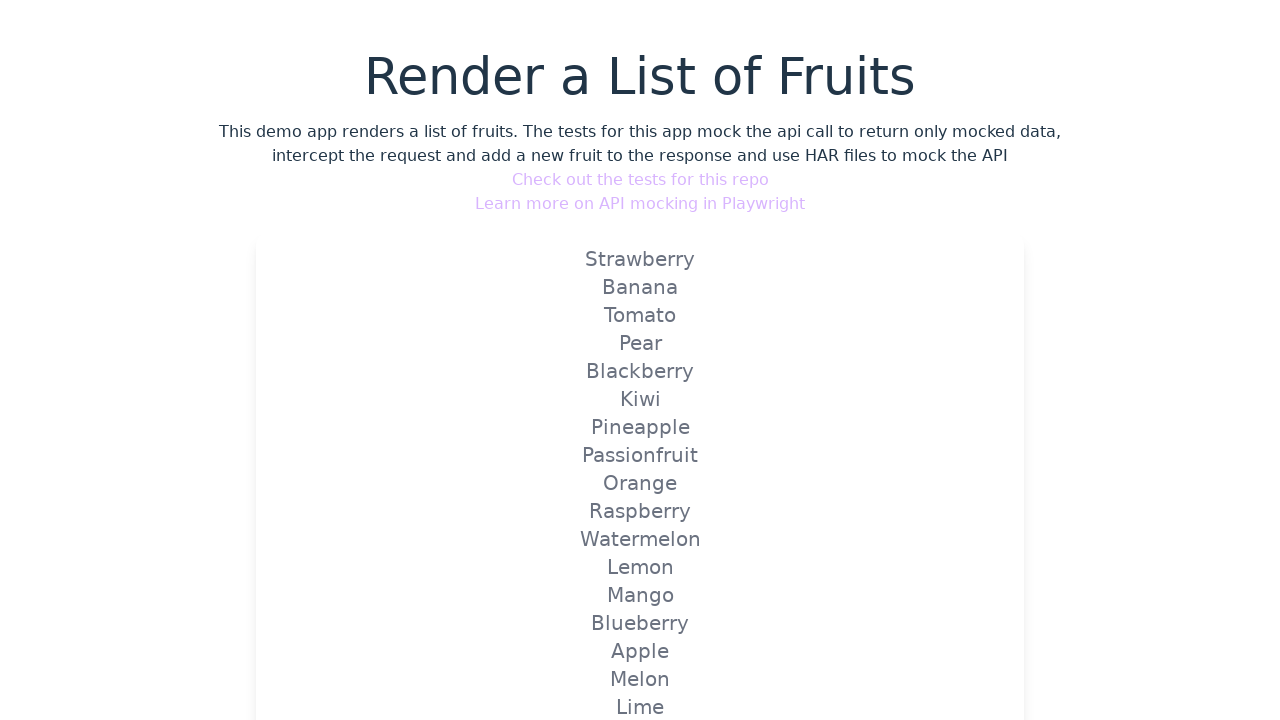

Set up route handler to intercept and modify fruit API response
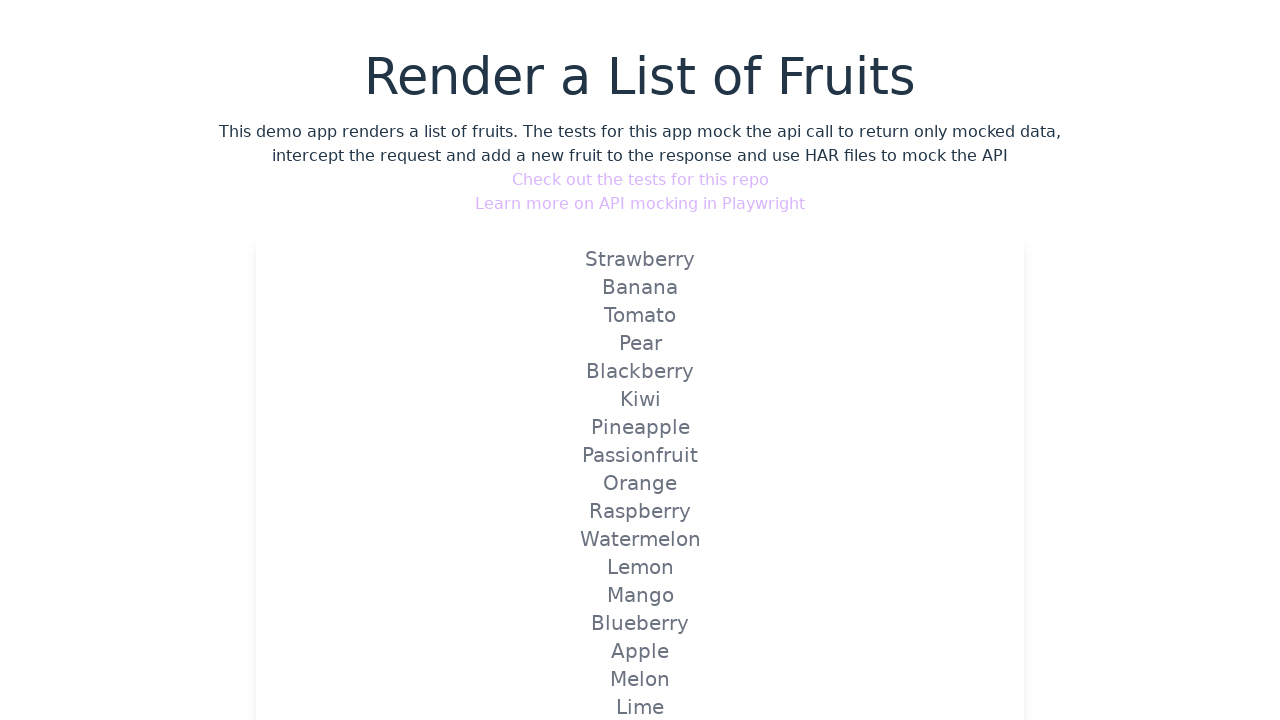

Reloaded page to trigger the modified API response with new fruit appended
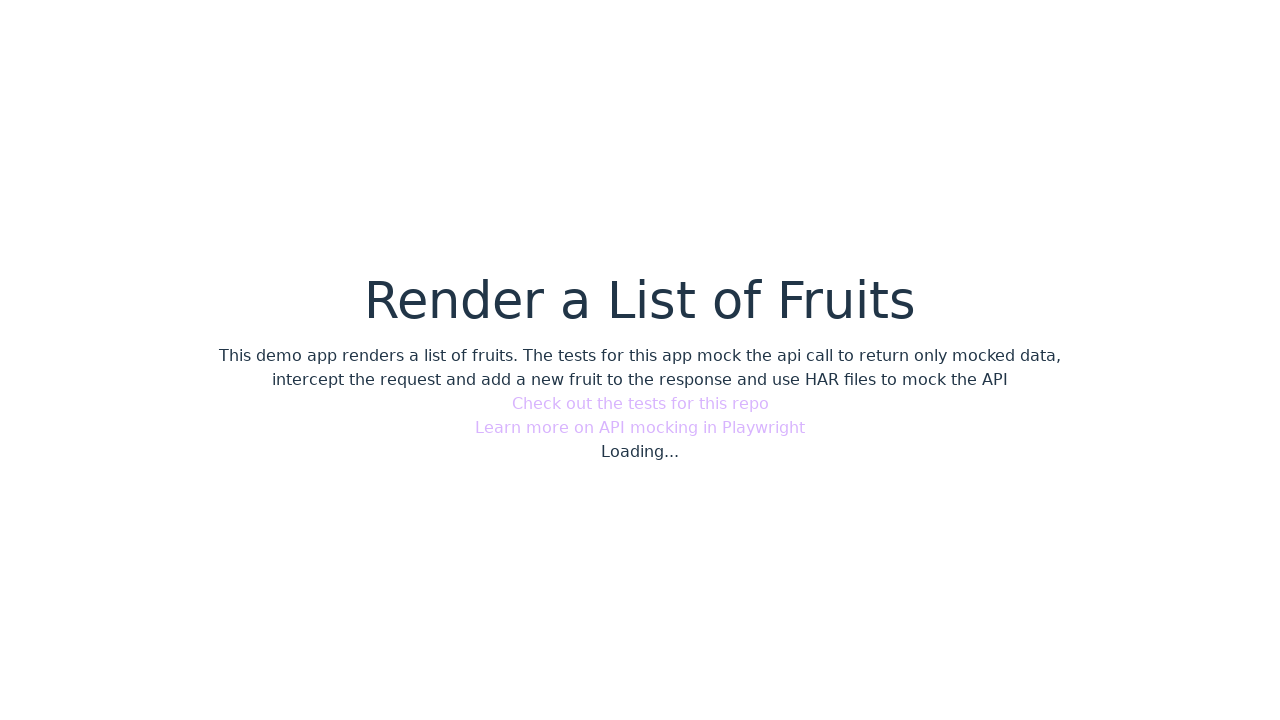

Verified that the new fruit 'Loquat1' appears on the page
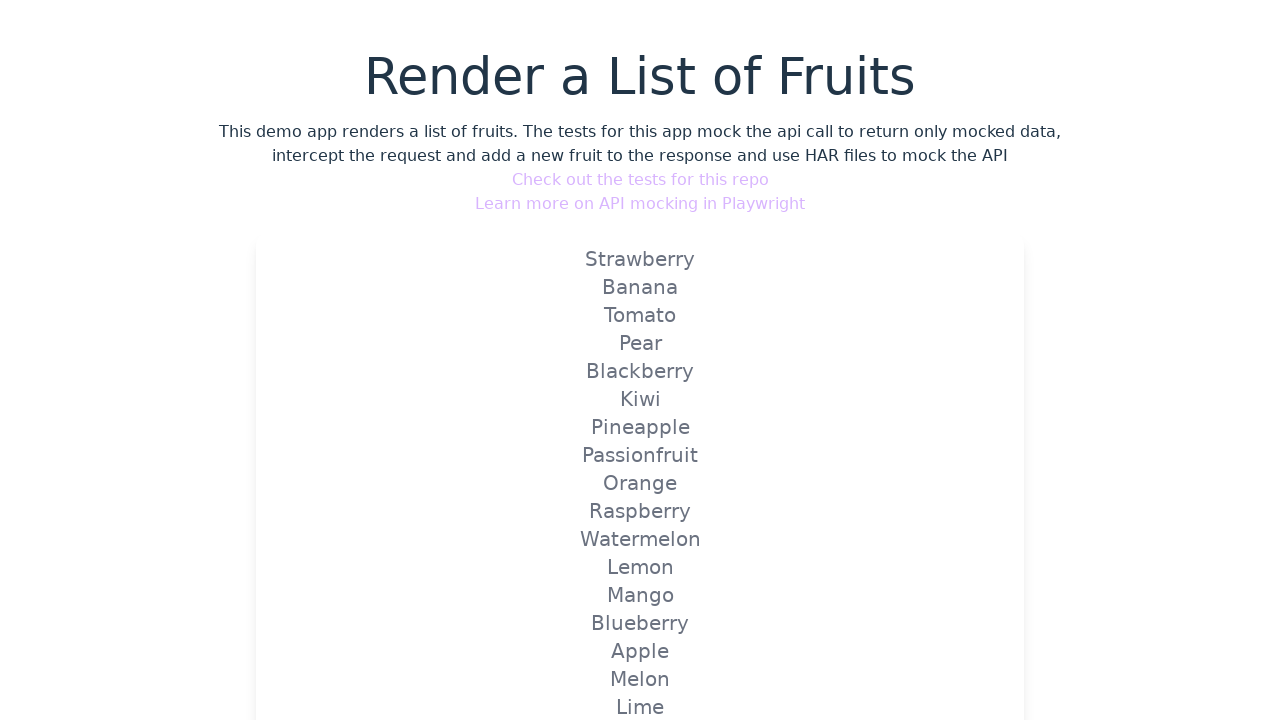

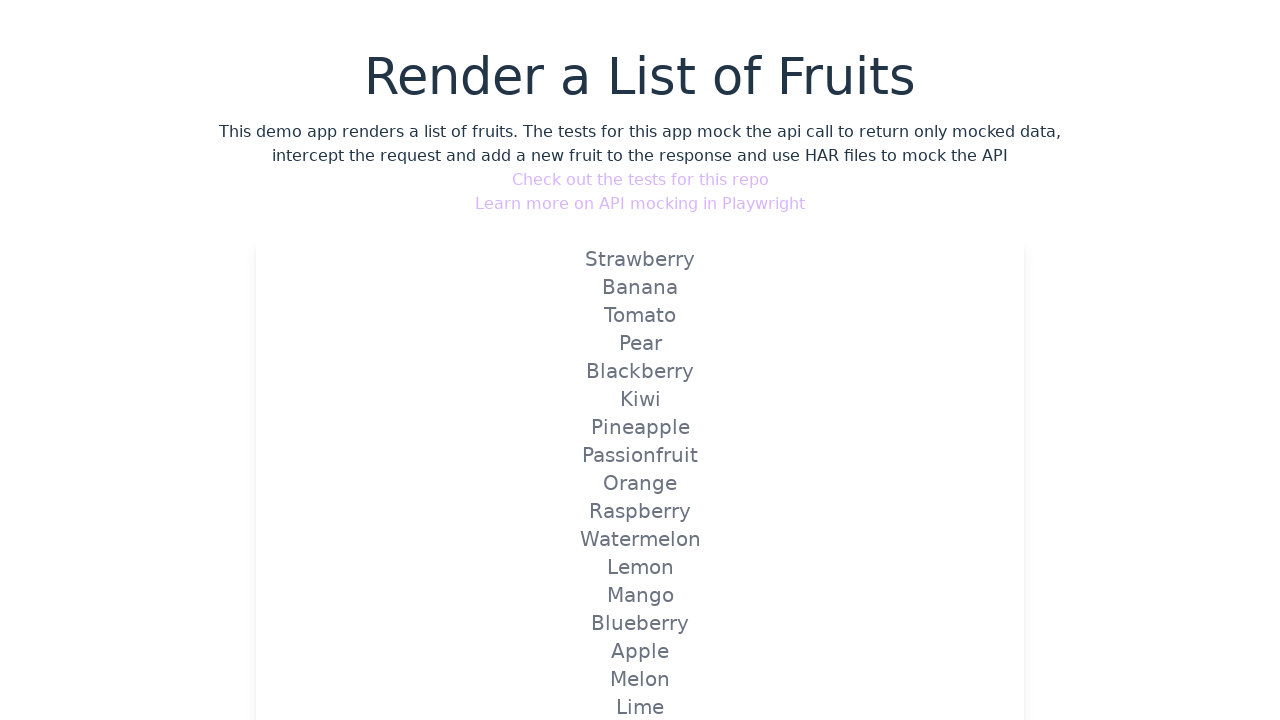